Tests drag and drop functionality by using click-and-hold actions to move element A to element B's position, then verifies the elements have swapped

Starting URL: https://the-internet.herokuapp.com/drag_and_drop

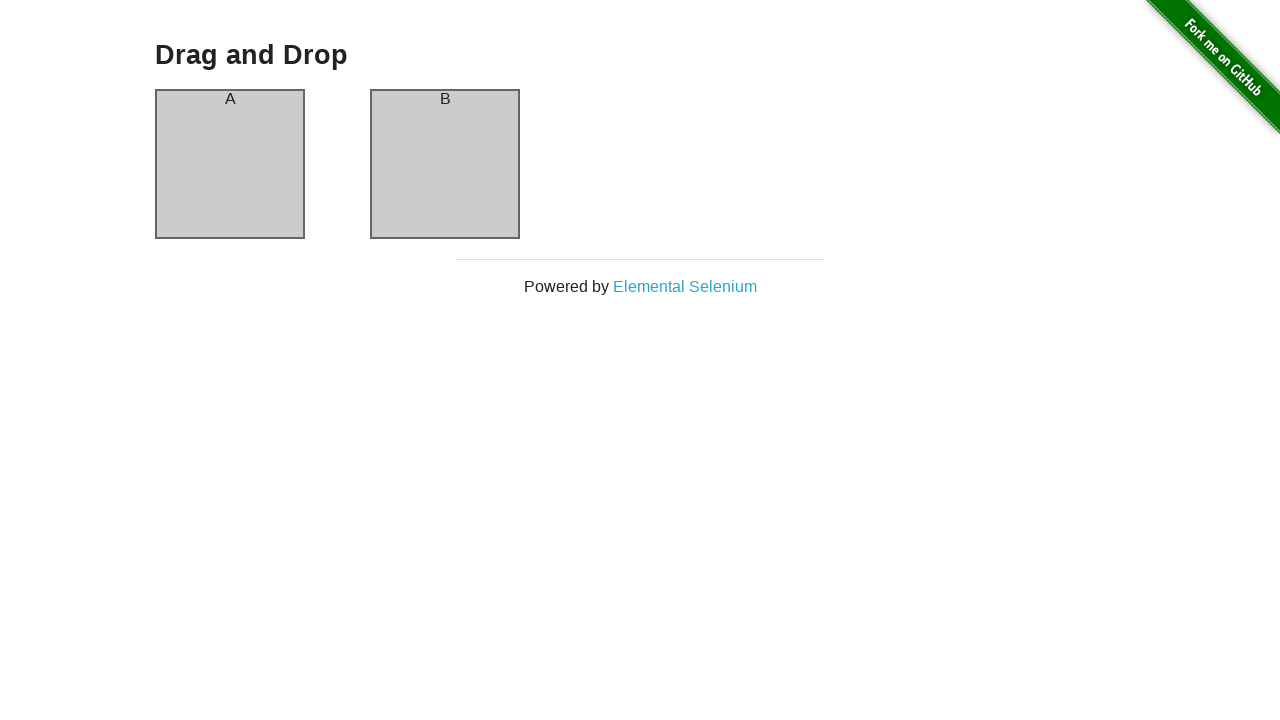

Waited for column A element to load
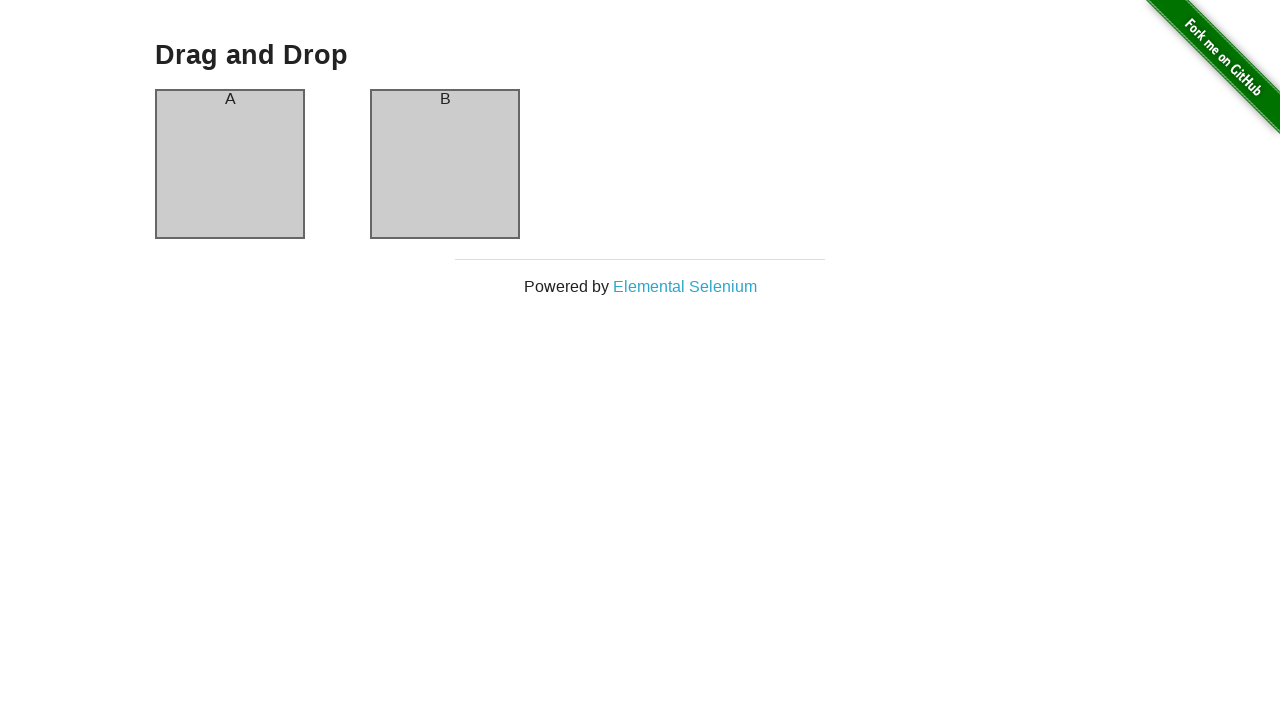

Verified column A initially contains text 'A'
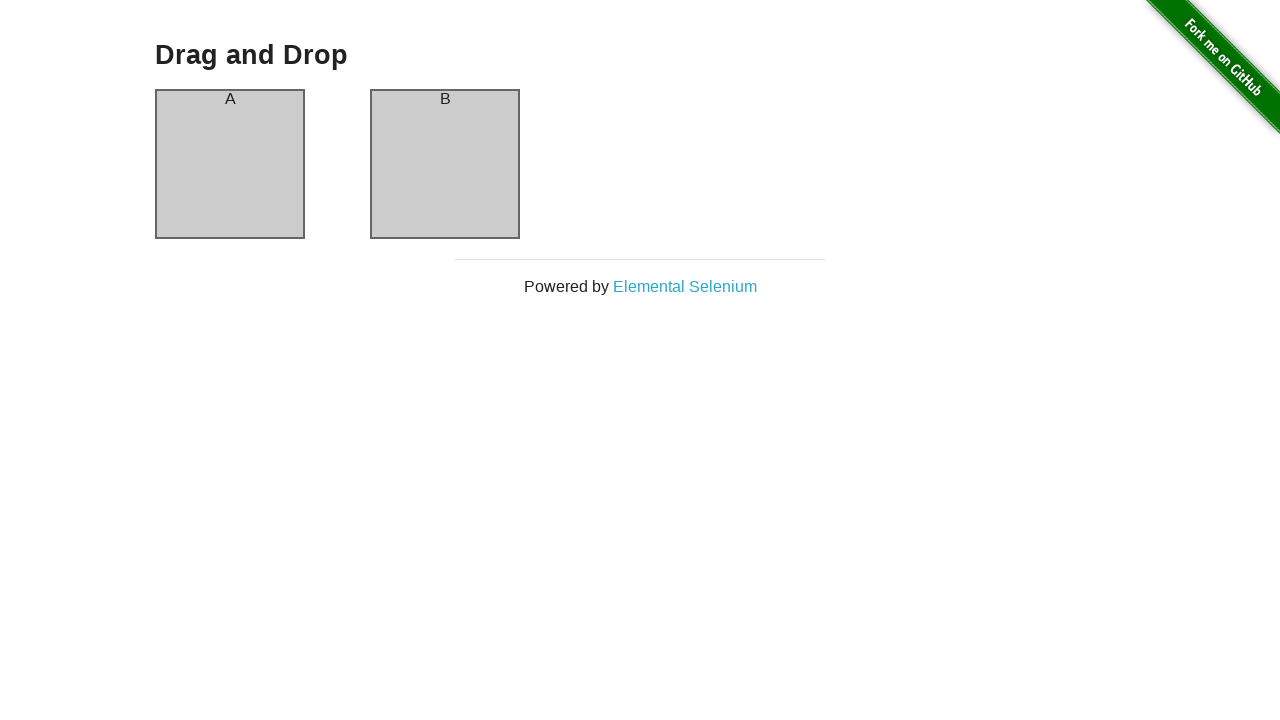

Verified column B initially contains text 'B'
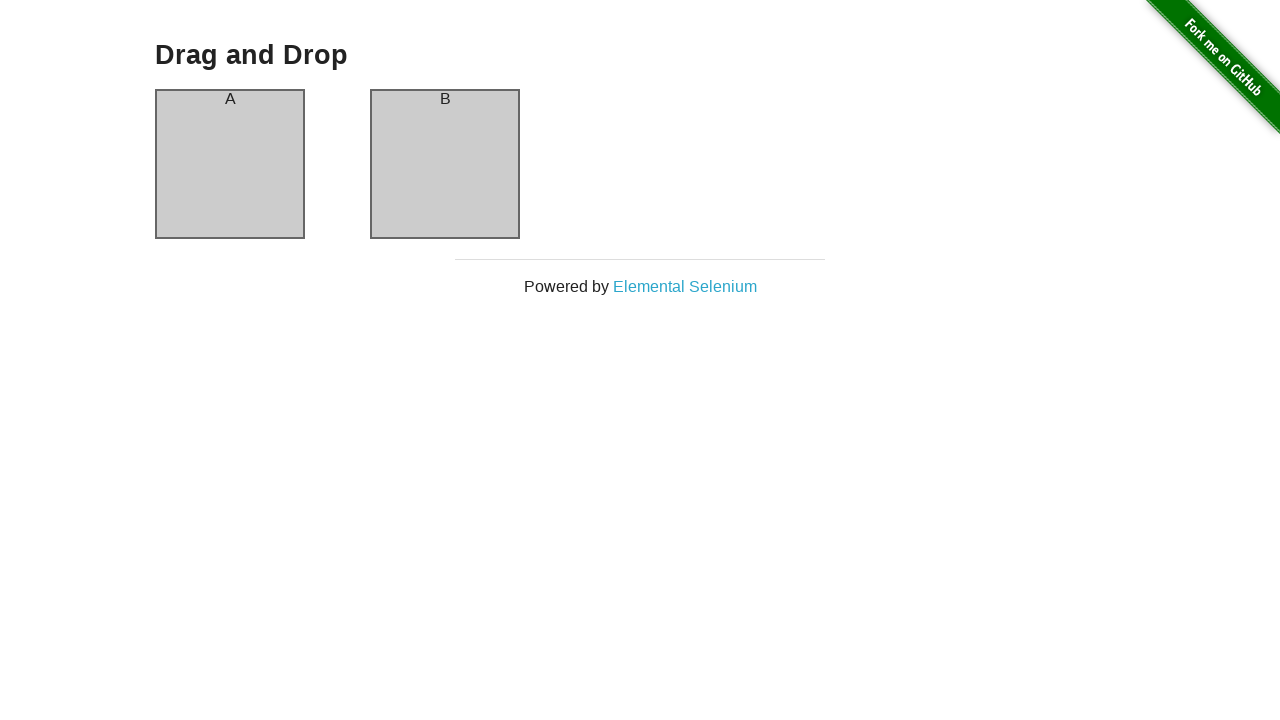

Dragged column A element to column B position at (445, 164)
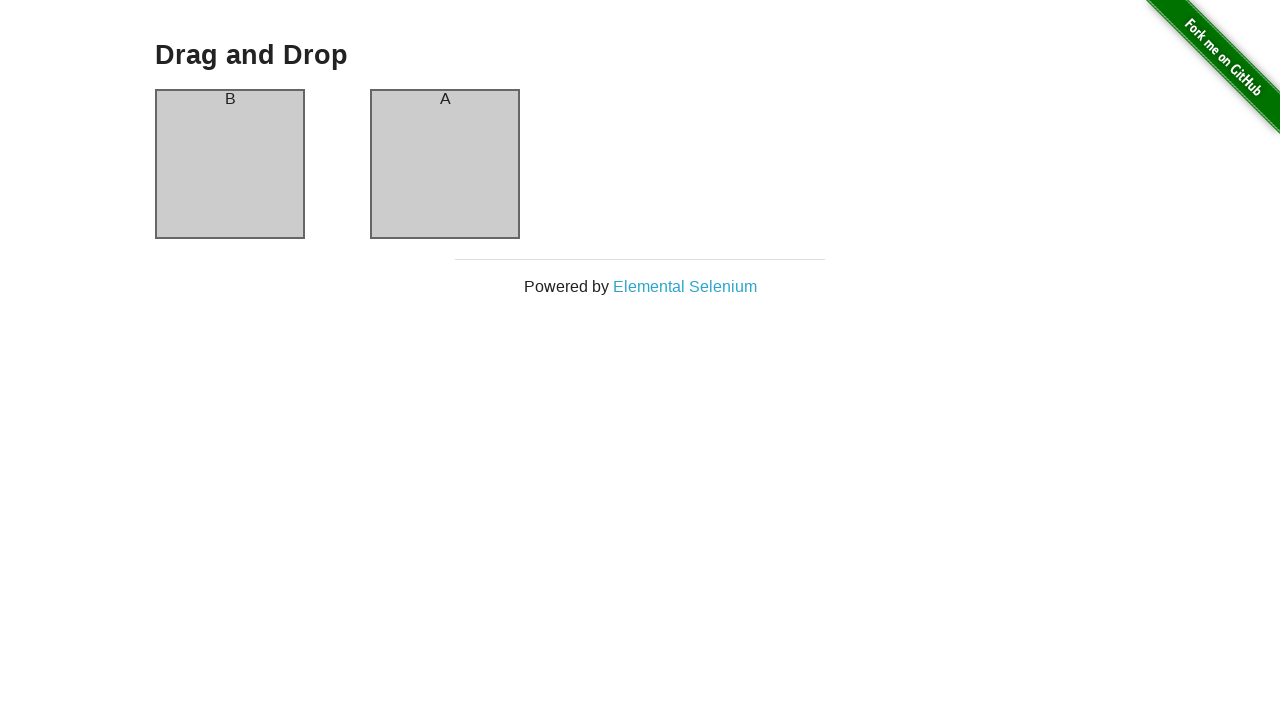

Waited for column A to contain text 'B' after drag and drop
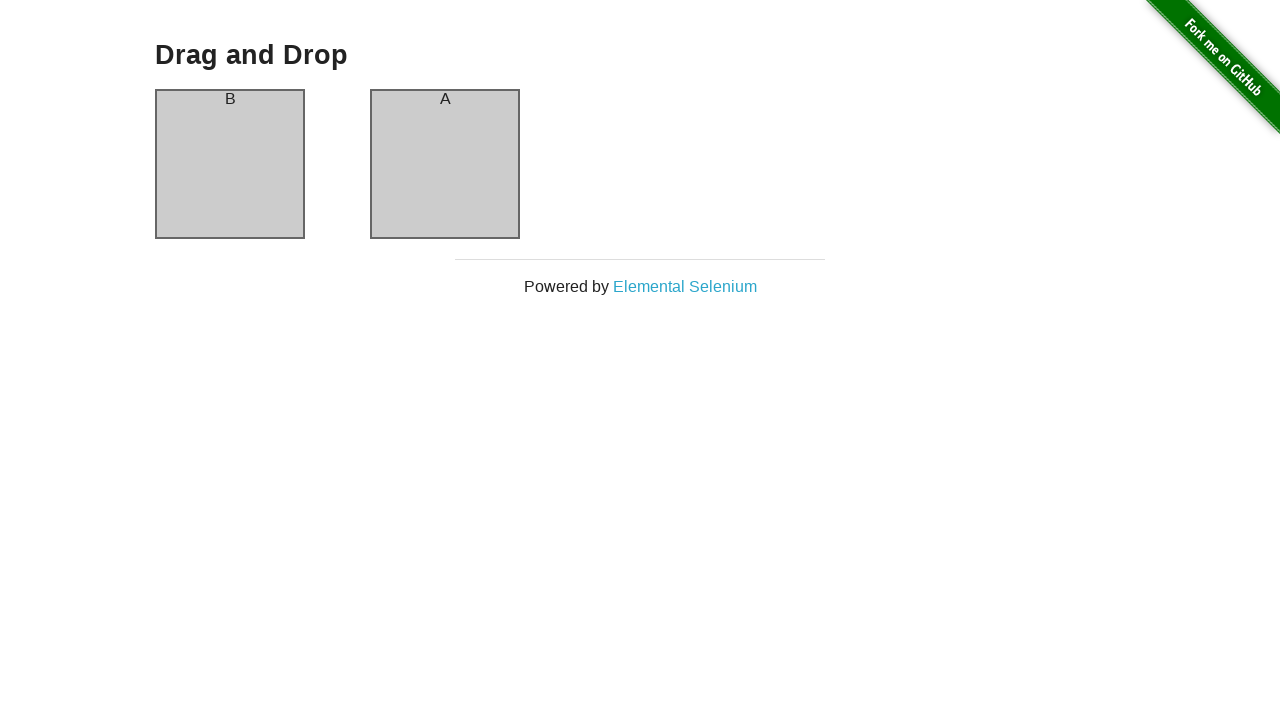

Verified column A now contains text 'B' after swap
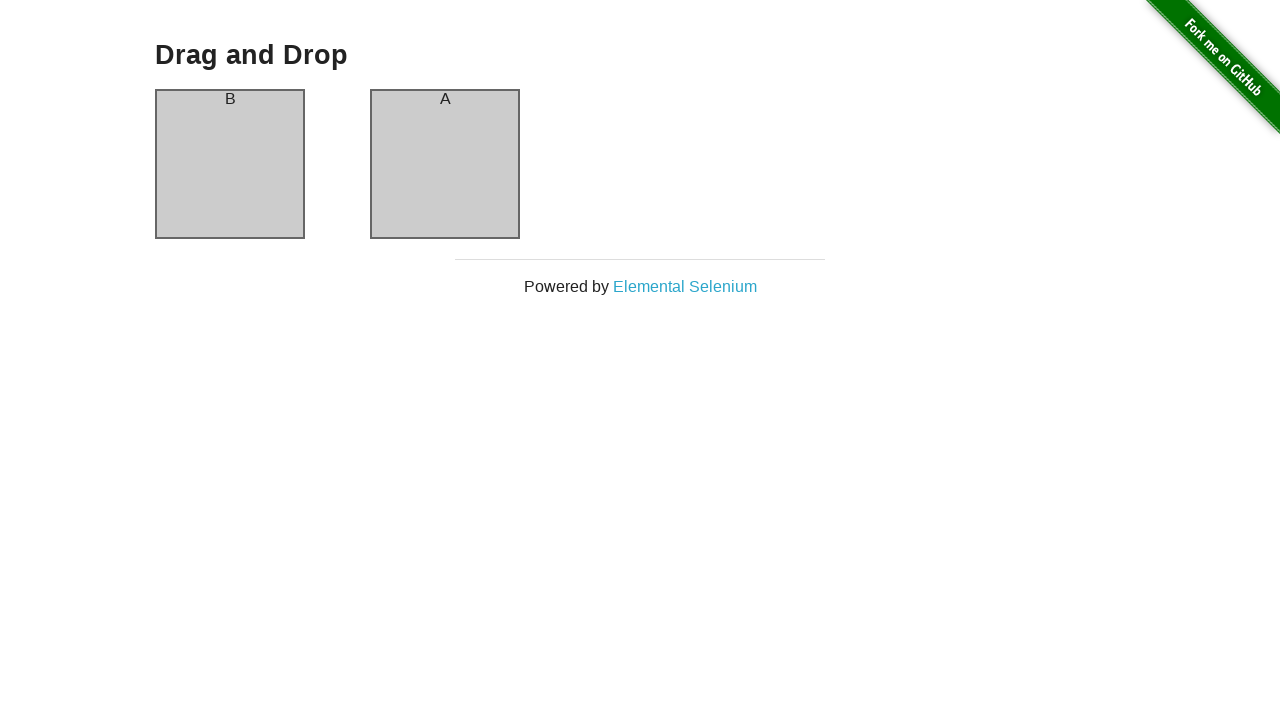

Verified column B now contains text 'A' after swap
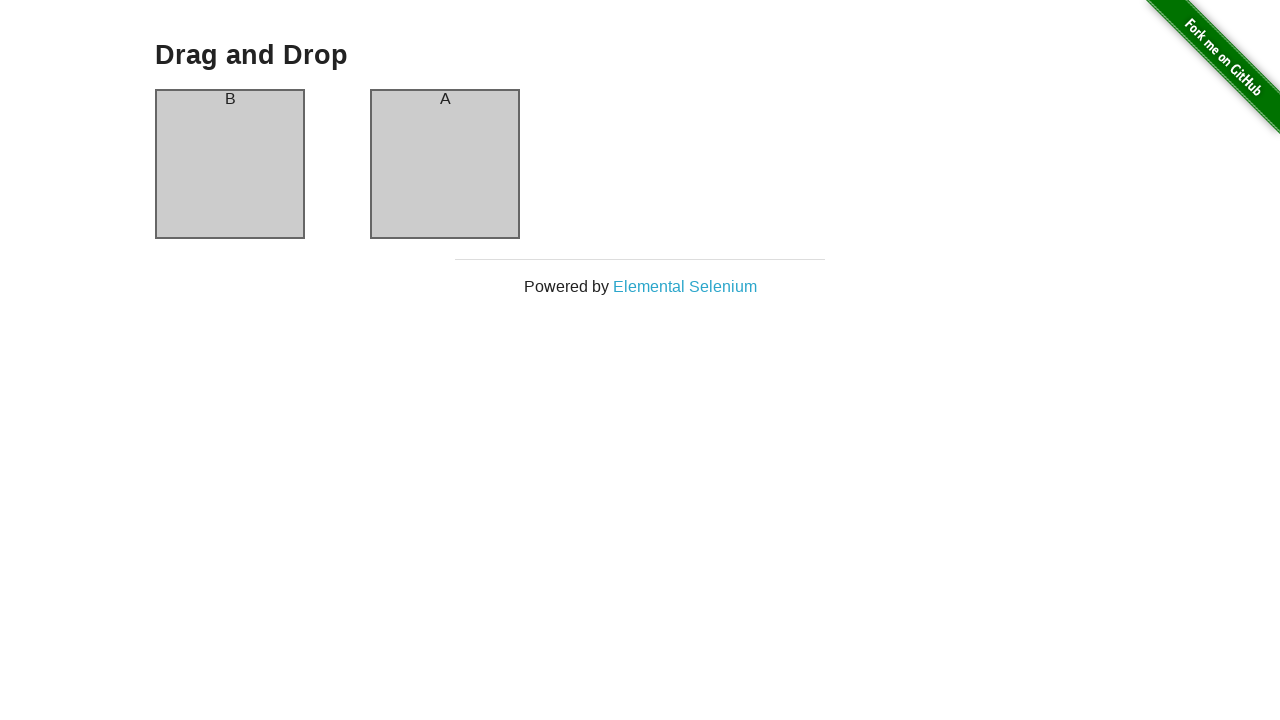

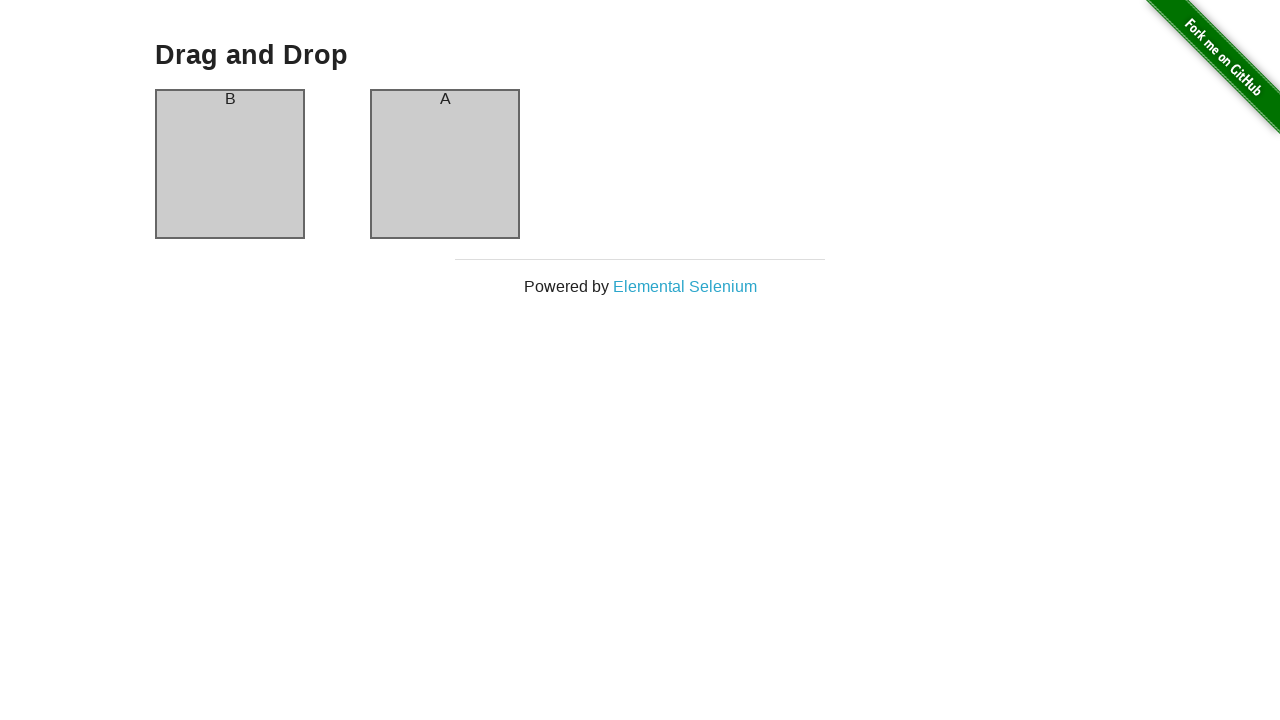